Tests JavaScript prompt alert functionality by clicking a button to trigger an alert, then either accepting it with input text or dismissing it based on a decision variable

Starting URL: https://demoqa.com/alerts

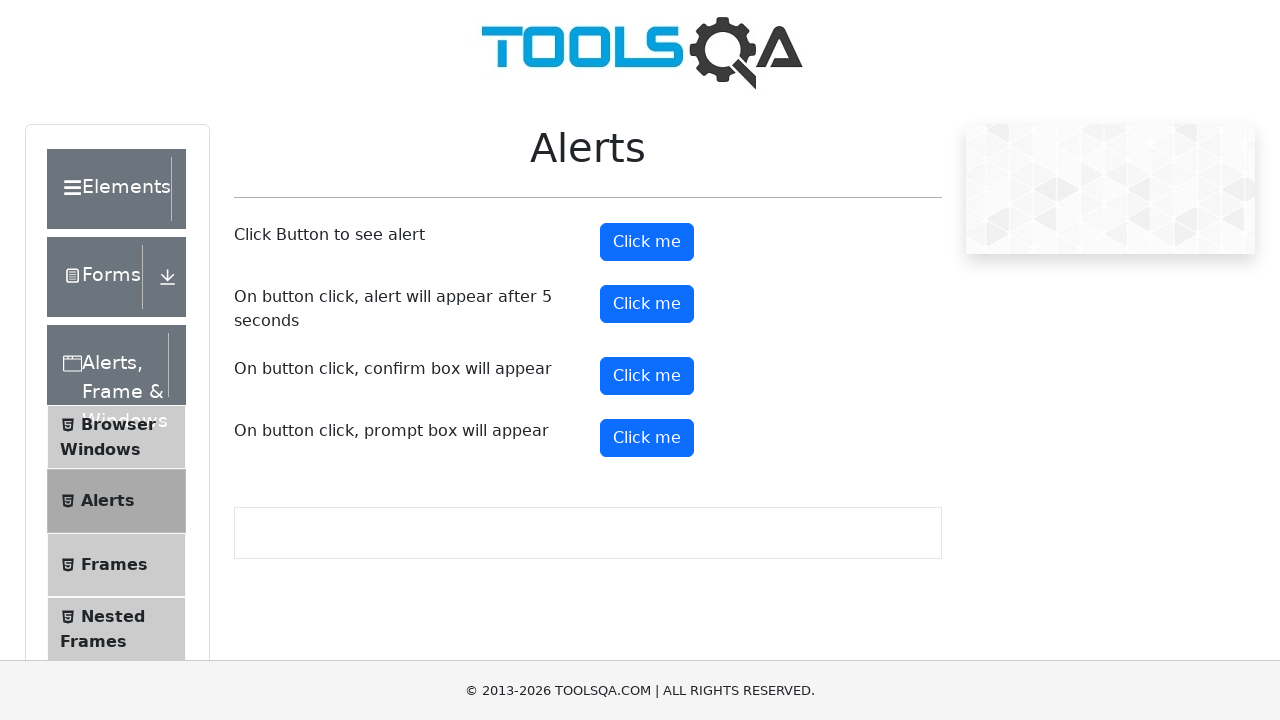

Clicked prompt button to trigger alert at (647, 438) on #promtButton
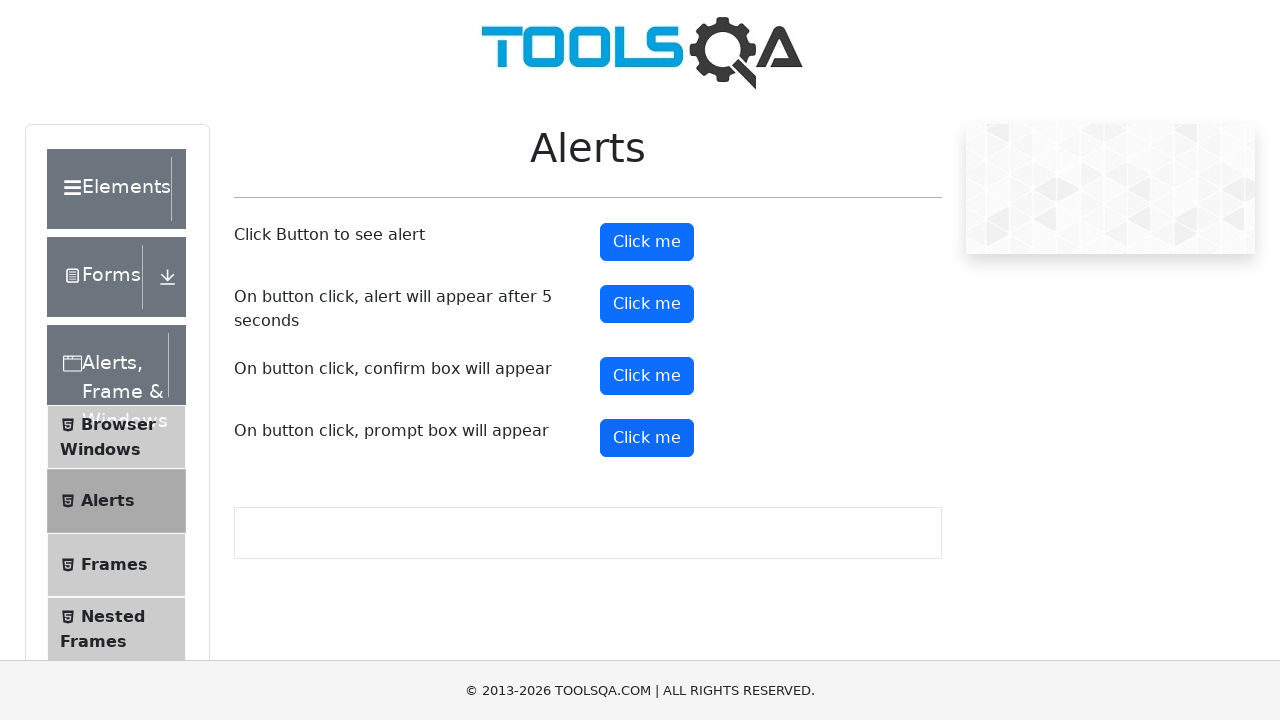

Set up dialog handler to dismiss alert
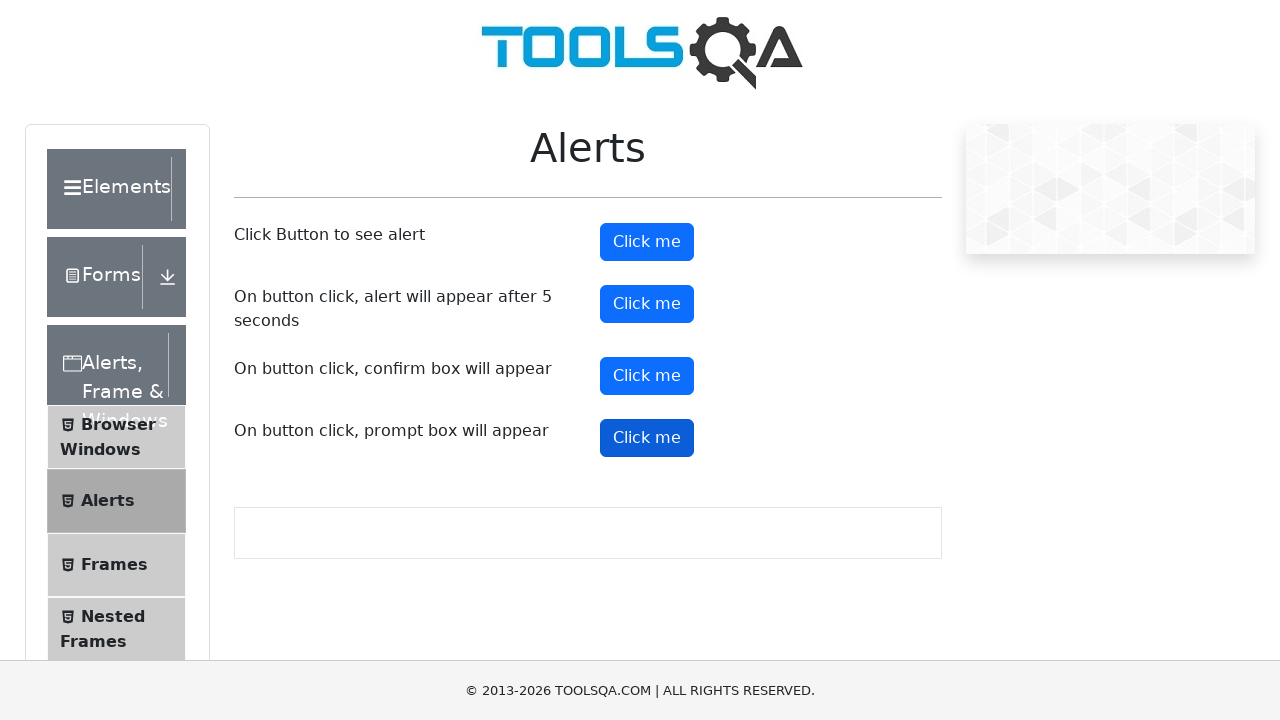

Waited 1000ms for alert dismissal to process
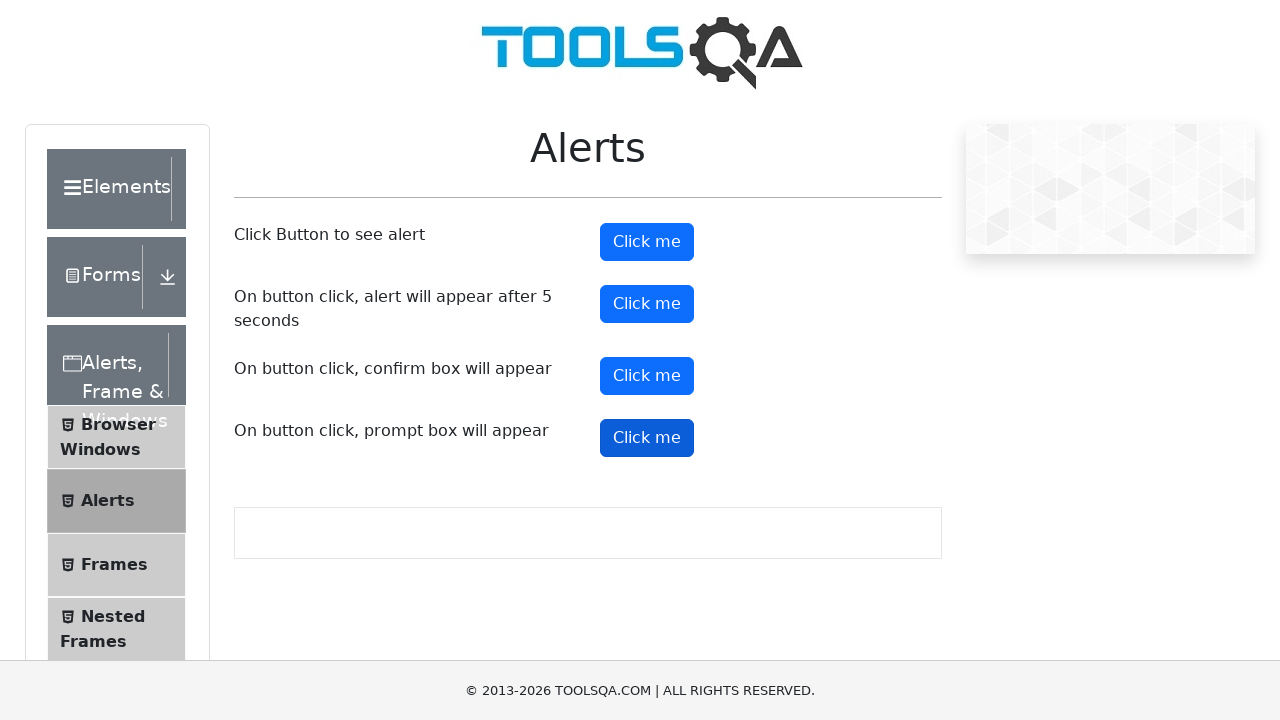

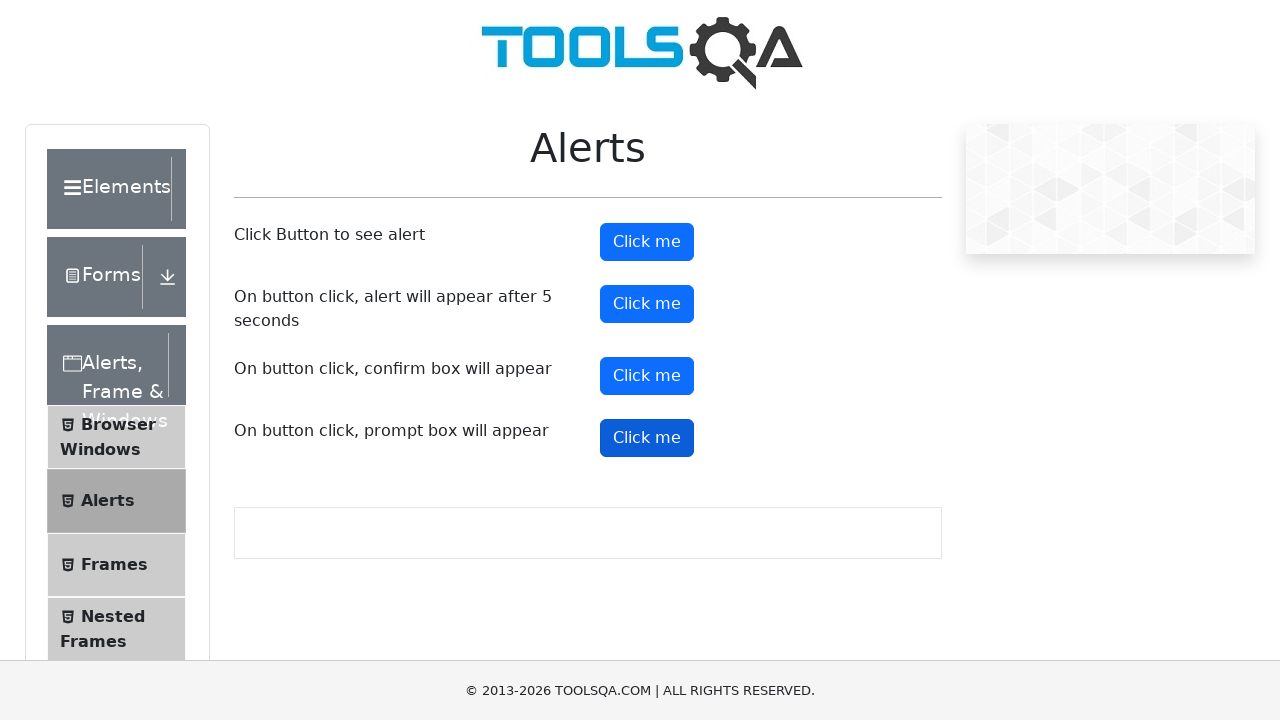